Tests adding todo items to the list by filling the input field and pressing Enter, then verifying the items appear in the list.

Starting URL: https://demo.playwright.dev/todomvc

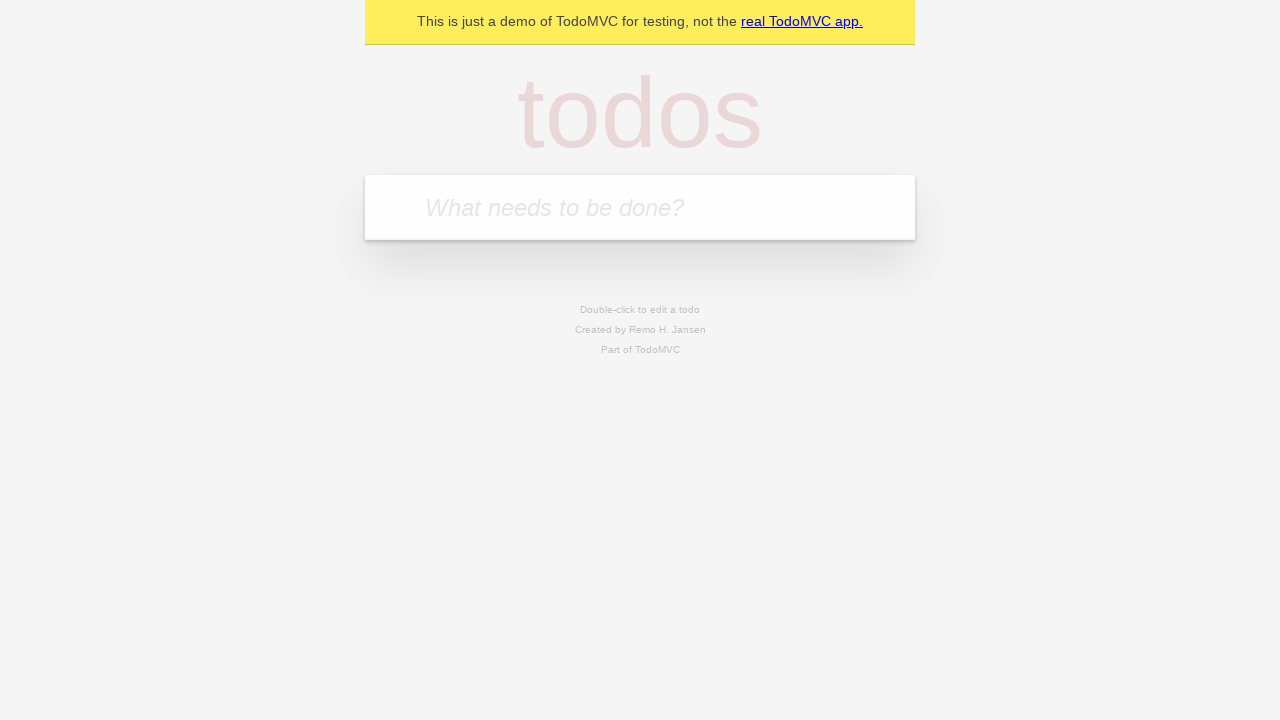

Filled input field with 'buy some cheese' on internal:attr=[placeholder="What needs to be done?"i]
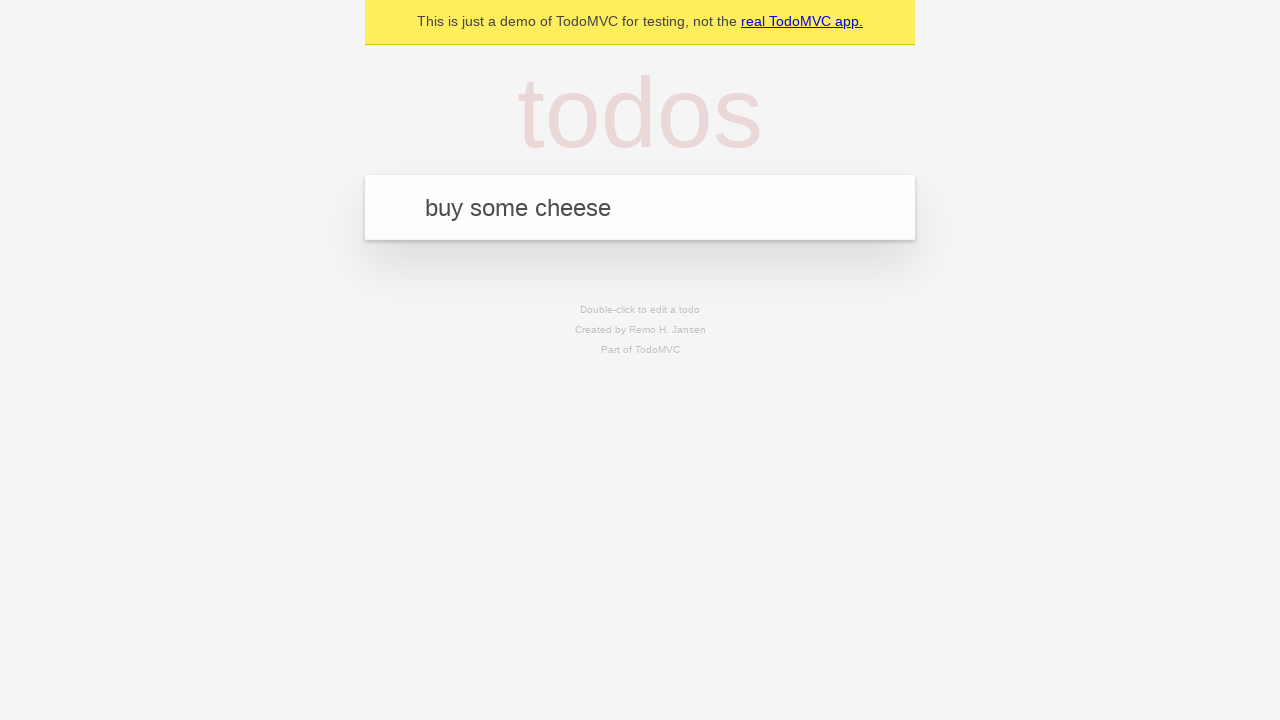

Pressed Enter to add first todo item on internal:attr=[placeholder="What needs to be done?"i]
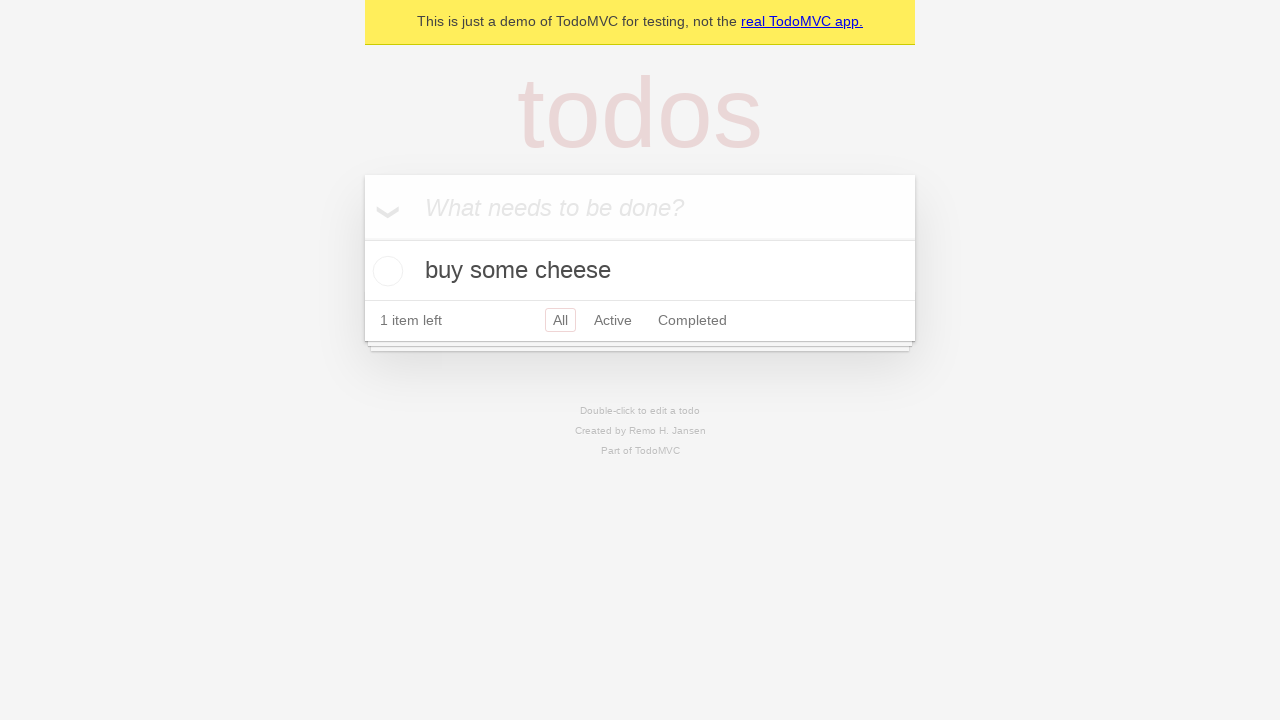

First todo item appeared in the list
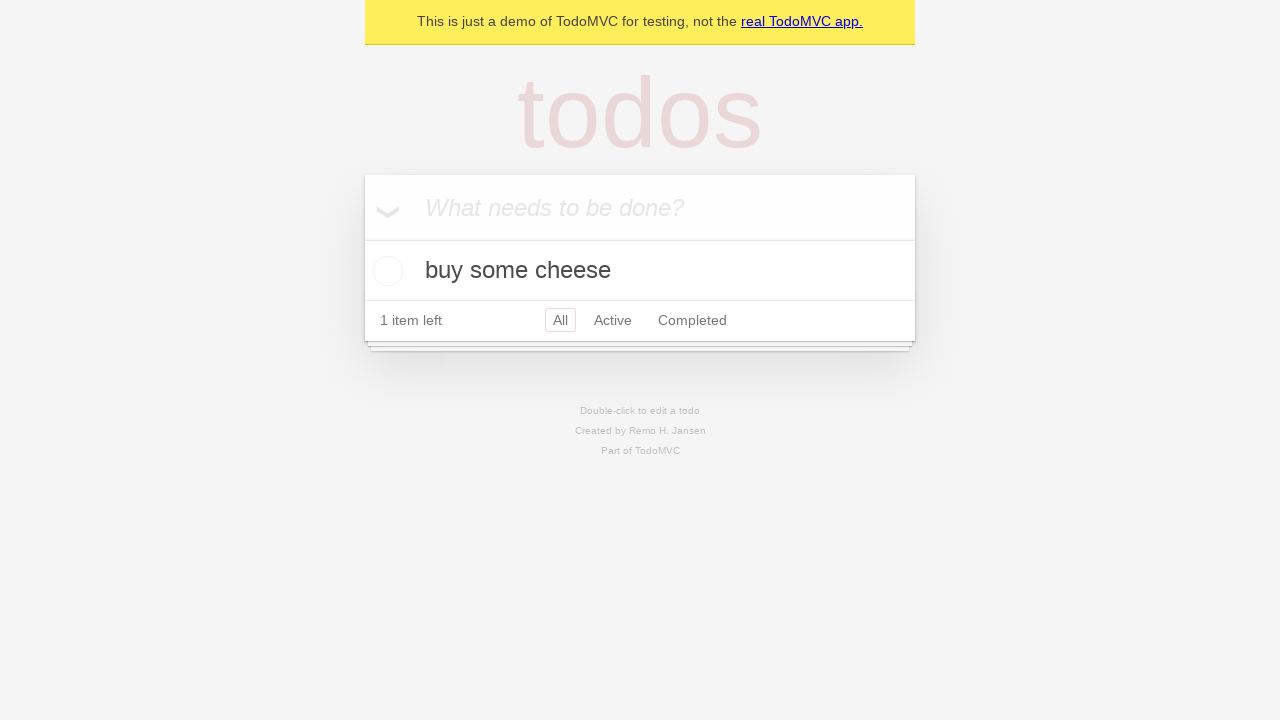

Filled input field with 'feed the cat' on internal:attr=[placeholder="What needs to be done?"i]
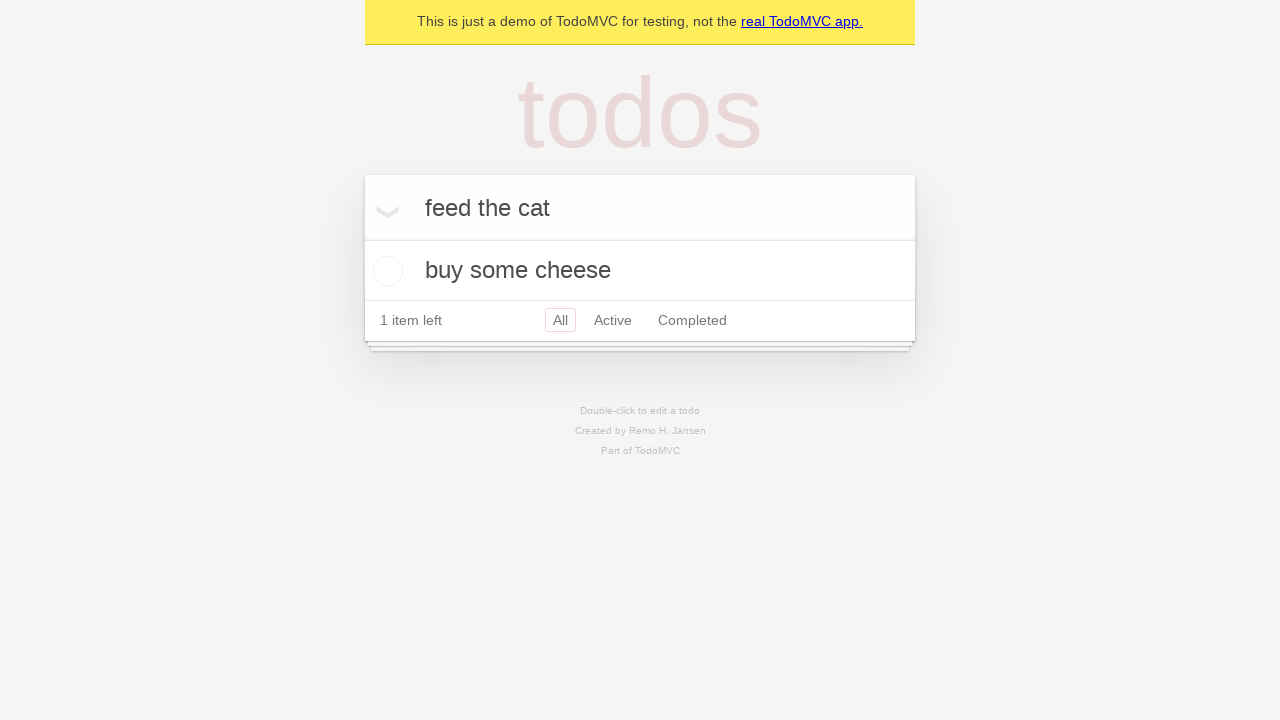

Pressed Enter to add second todo item on internal:attr=[placeholder="What needs to be done?"i]
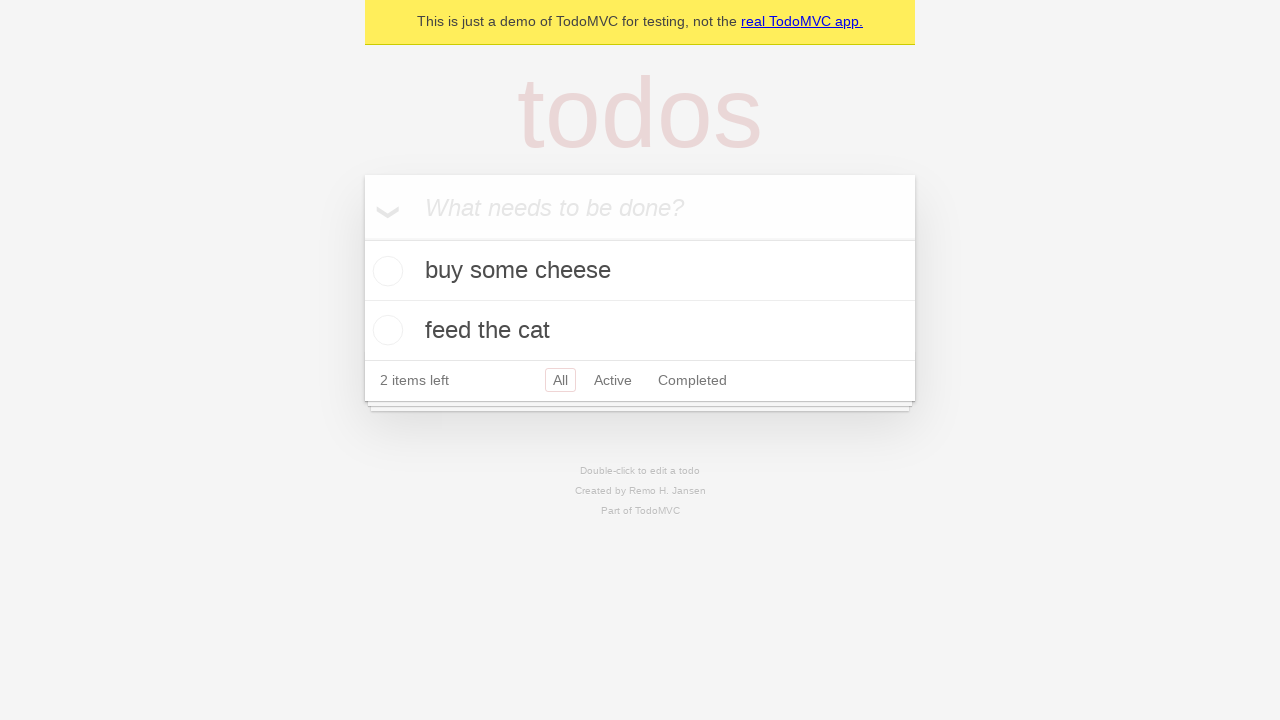

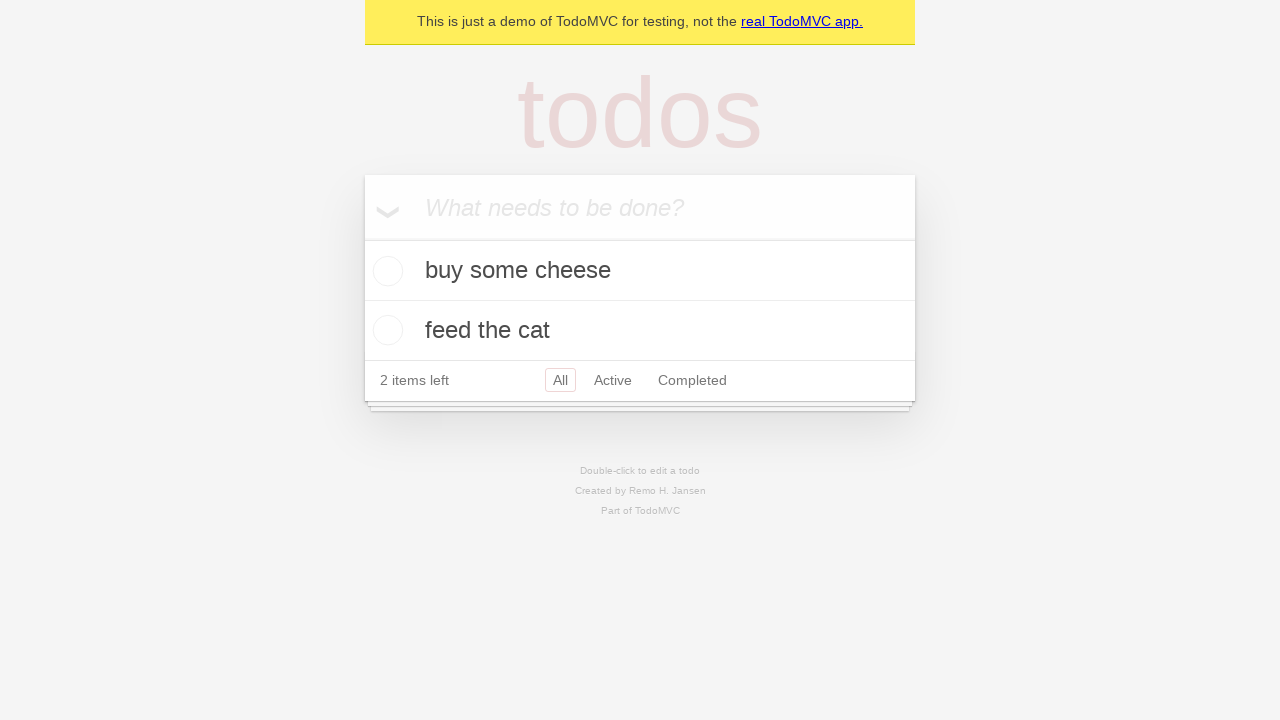